Tests adding multiple products to cart on an e-commerce practice site by searching through product listings and clicking "Add to Cart" for specific items (Cucumber, Brocolli, Beetroot, Cauliflower)

Starting URL: https://rahulshettyacademy.com/seleniumPractise/#/

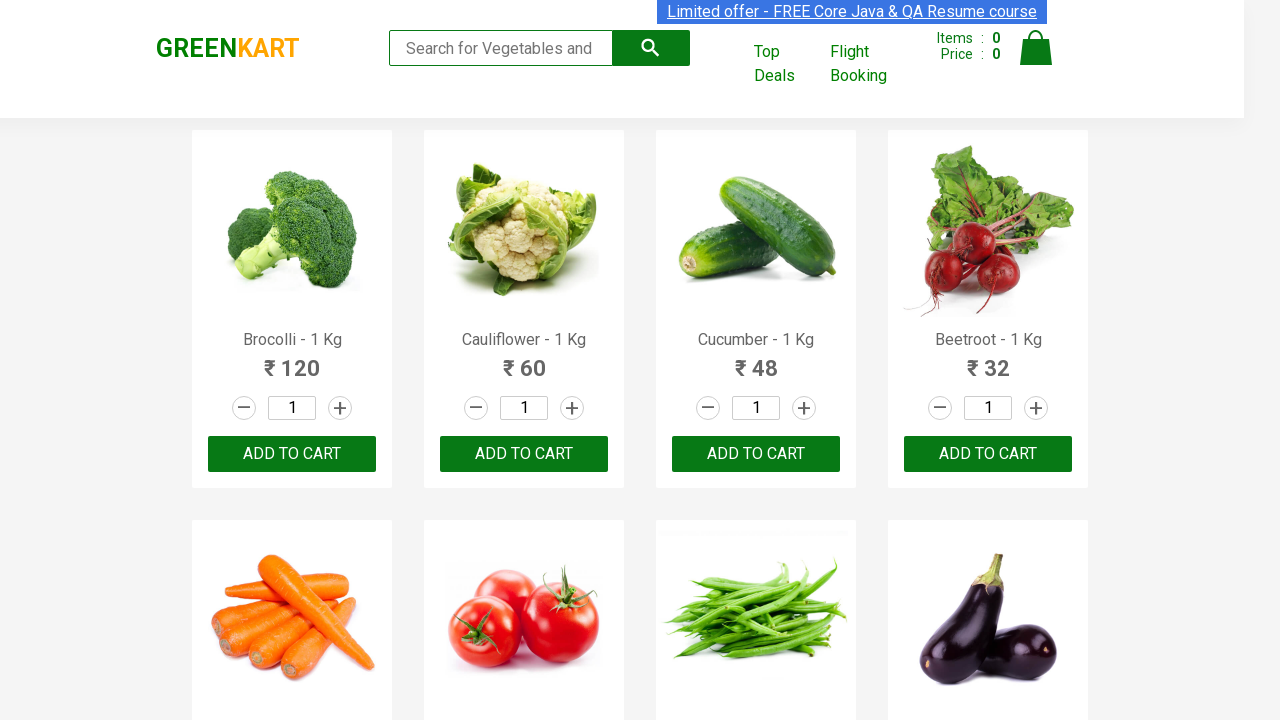

Waited for product listings to load
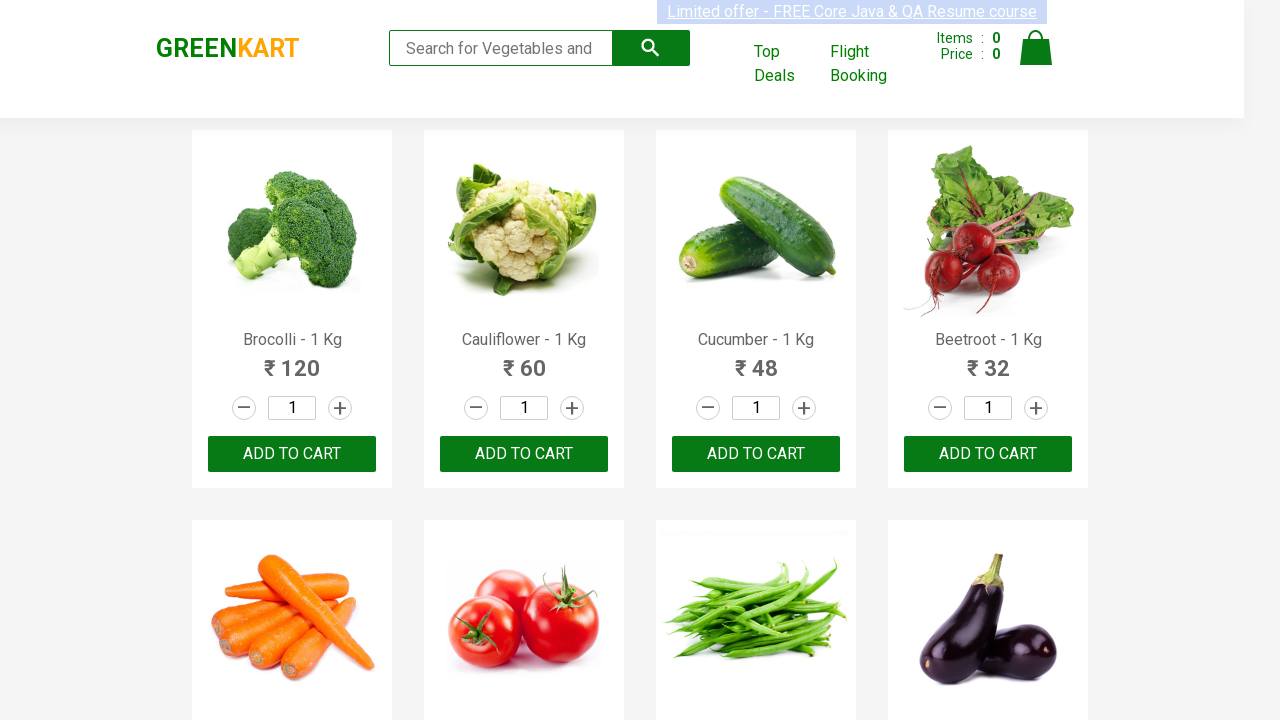

Retrieved all product elements from page
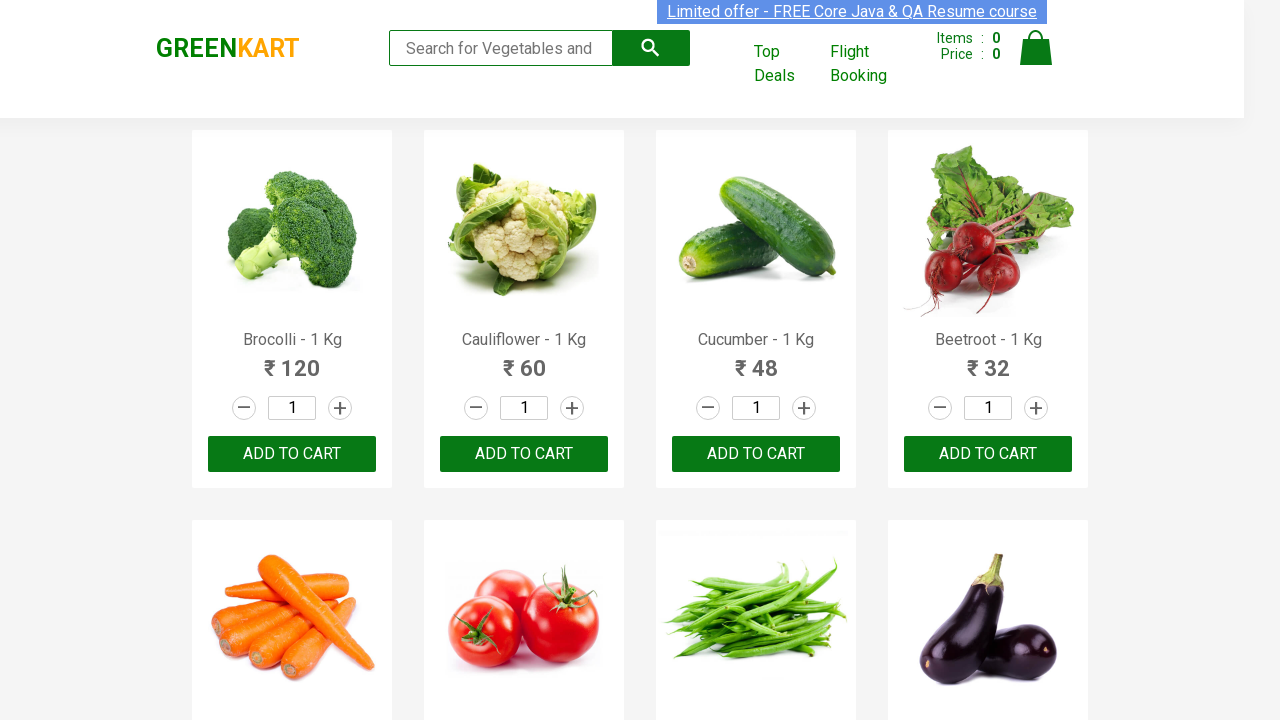

Clicked 'Add to Cart' button for Brocolli at (292, 454) on xpath=//div[@class='product-action']/button >> nth=0
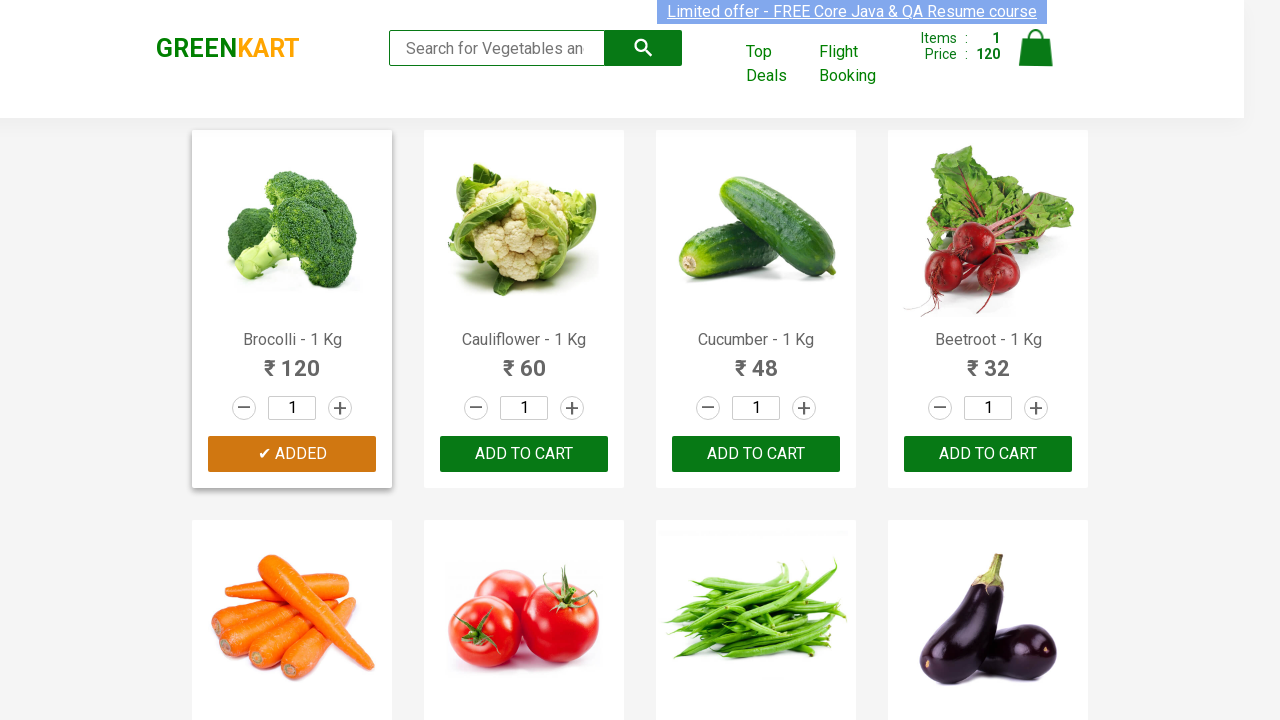

Clicked 'Add to Cart' button for Cauliflower at (524, 454) on xpath=//div[@class='product-action']/button >> nth=1
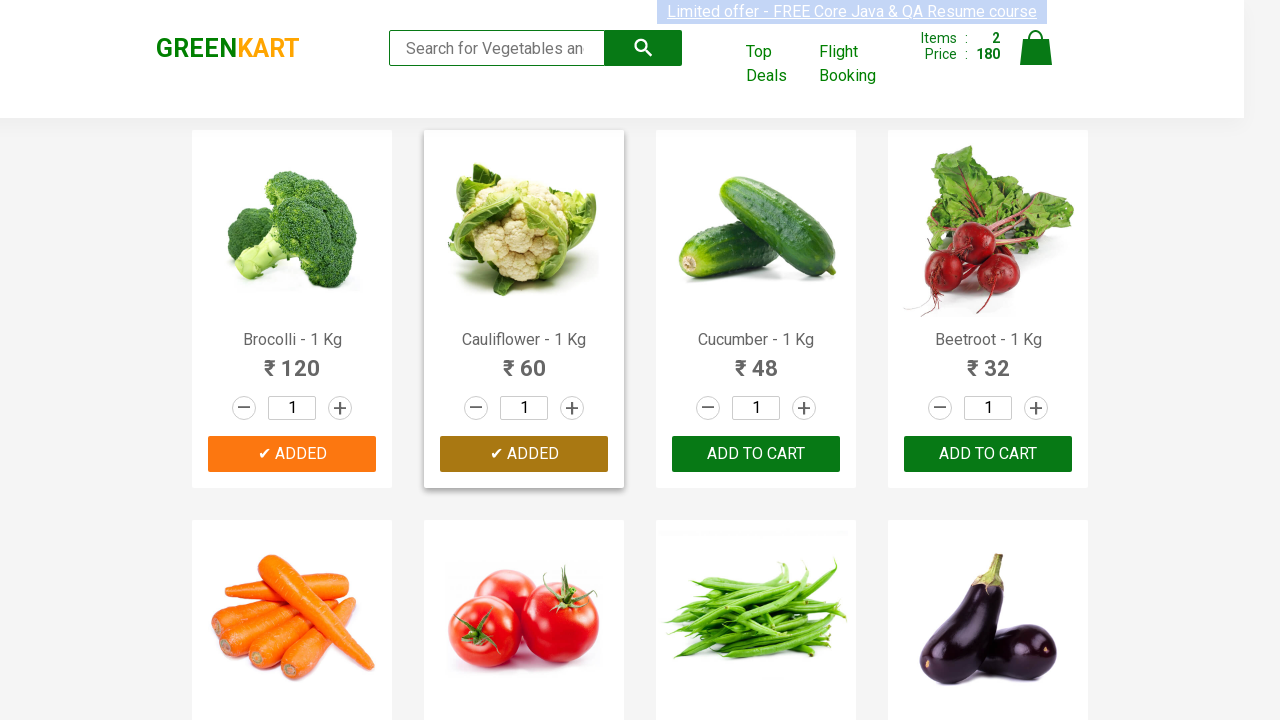

Clicked 'Add to Cart' button for Cucumber at (756, 454) on xpath=//div[@class='product-action']/button >> nth=2
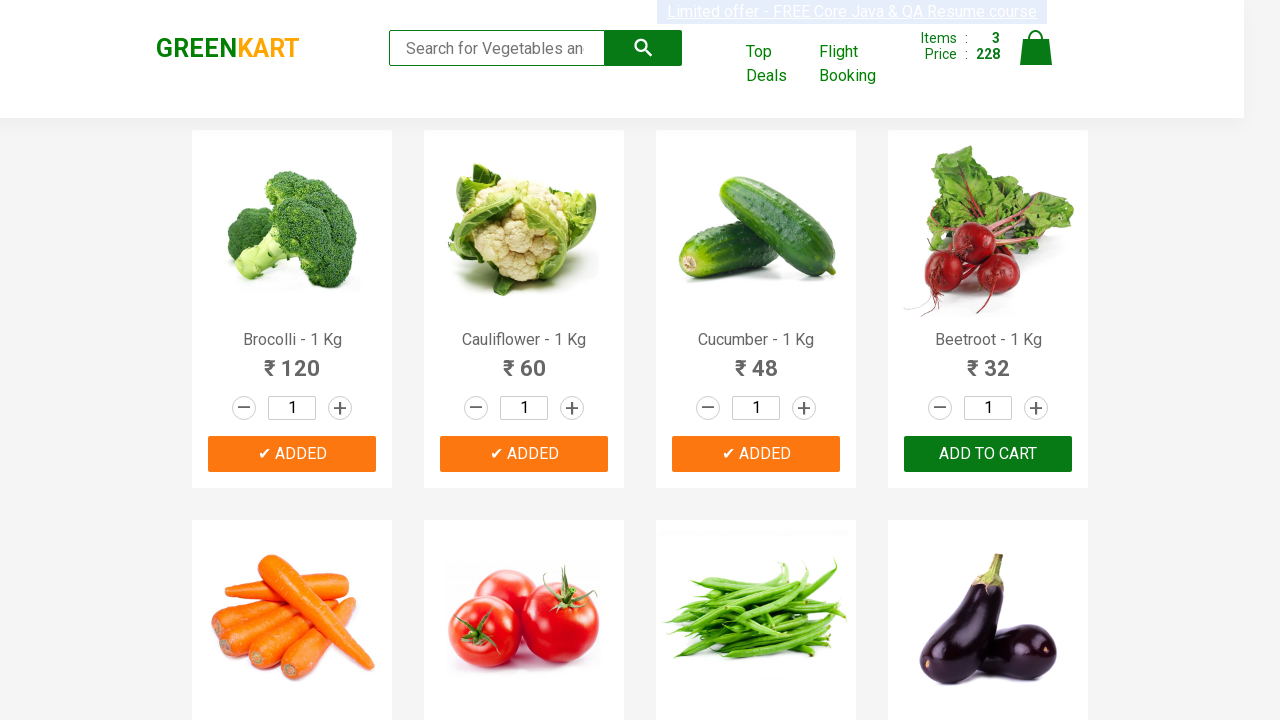

Clicked 'Add to Cart' button for Beetroot at (988, 454) on xpath=//div[@class='product-action']/button >> nth=3
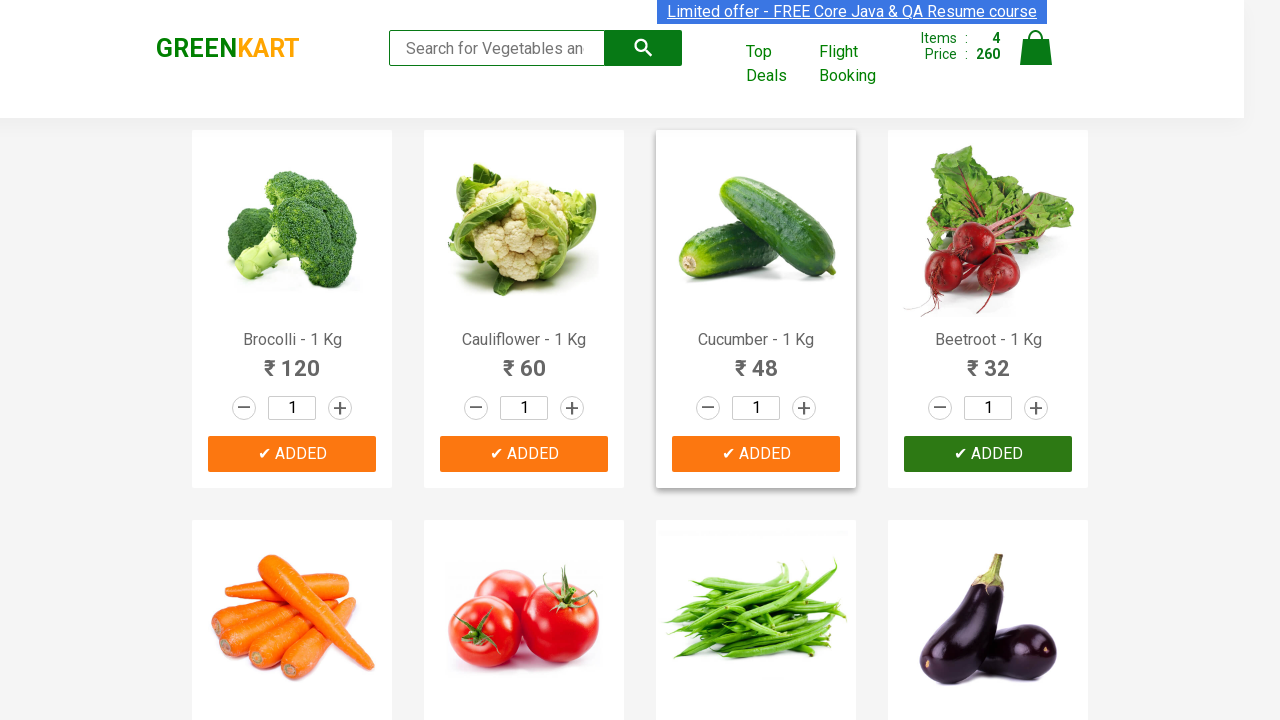

All 4 products successfully added to cart
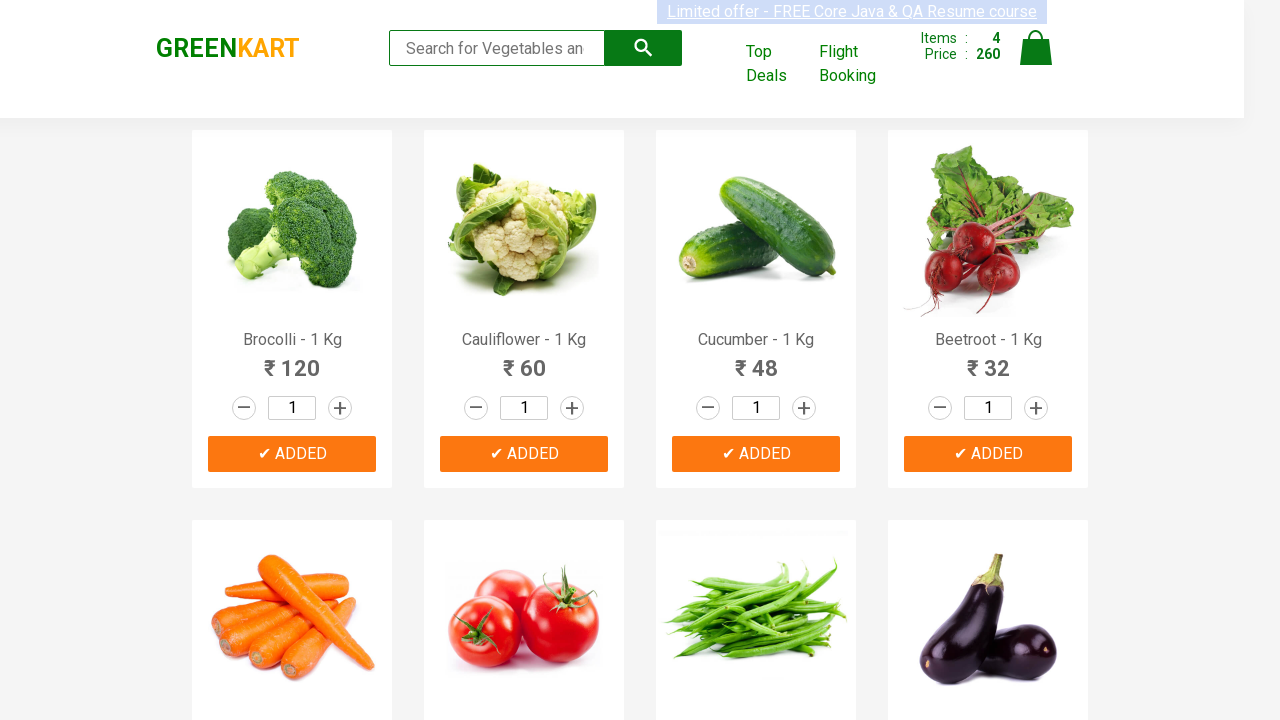

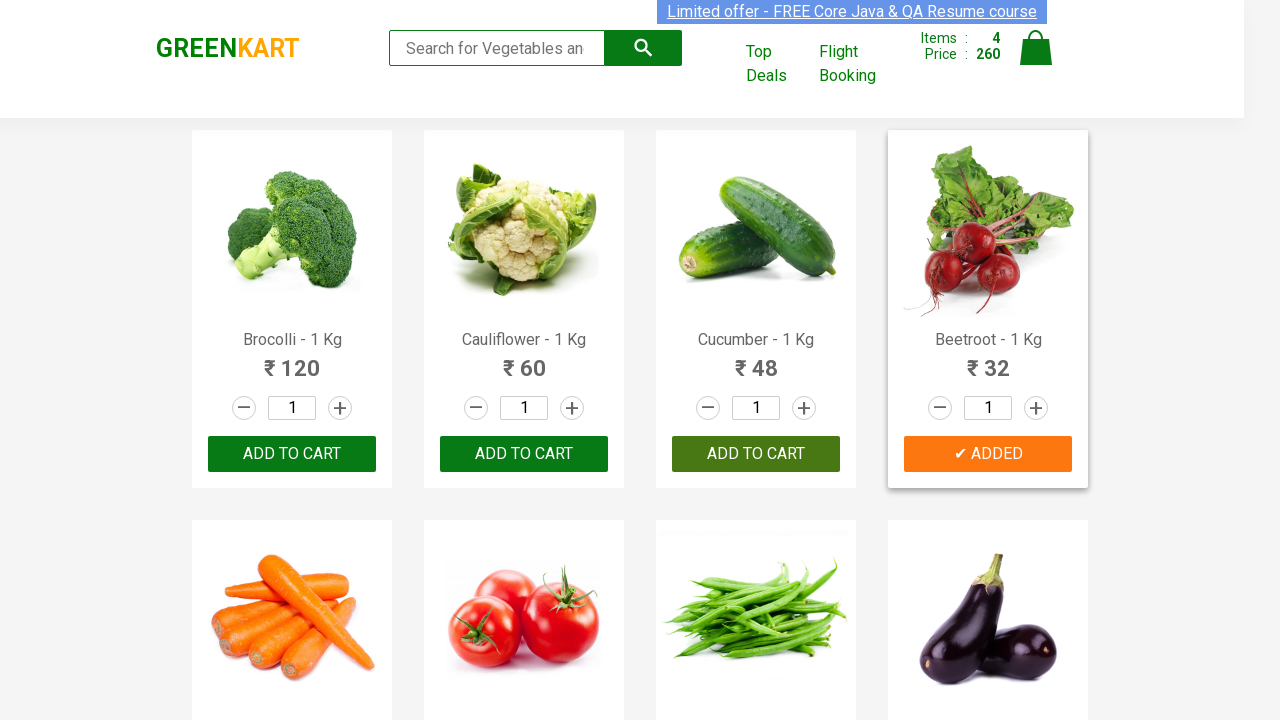